Tests checkbox functionality on a mortgage calculator page by checking its display state, enabled state, and toggling its selection

Starting URL: https://www.calculator.net/mortgage-calculator.html

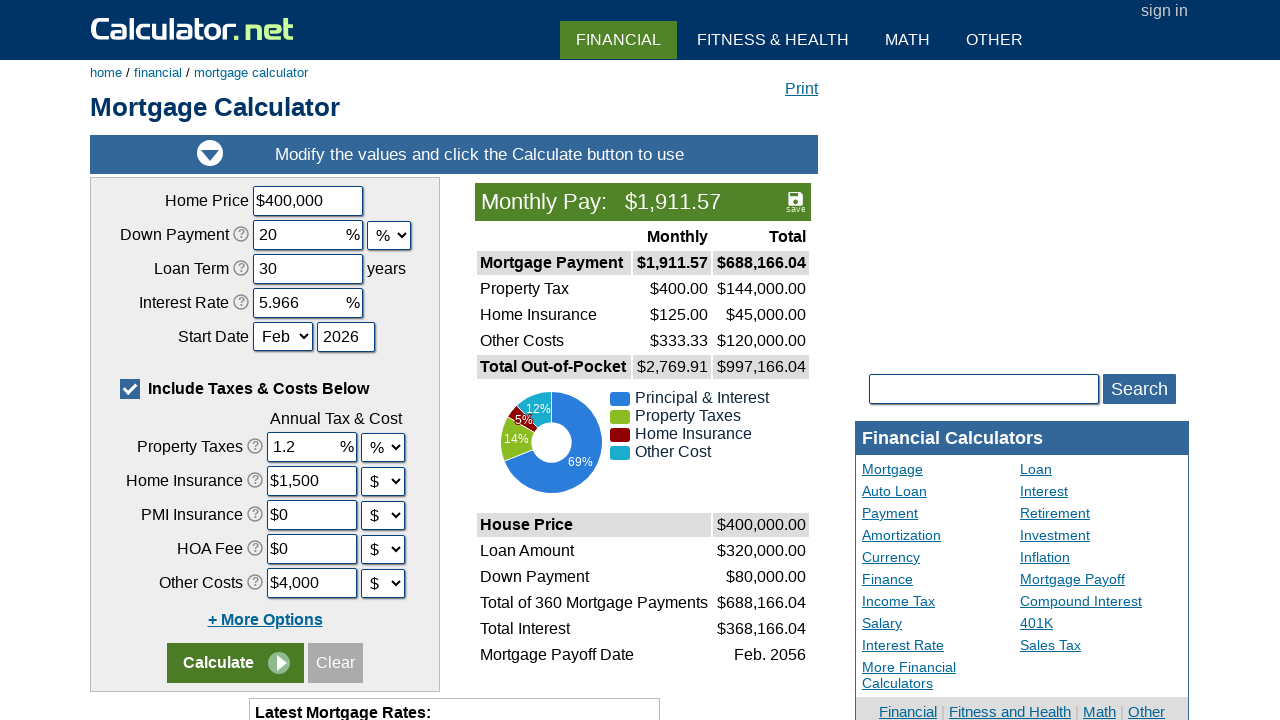

Located checkbox element by XPath
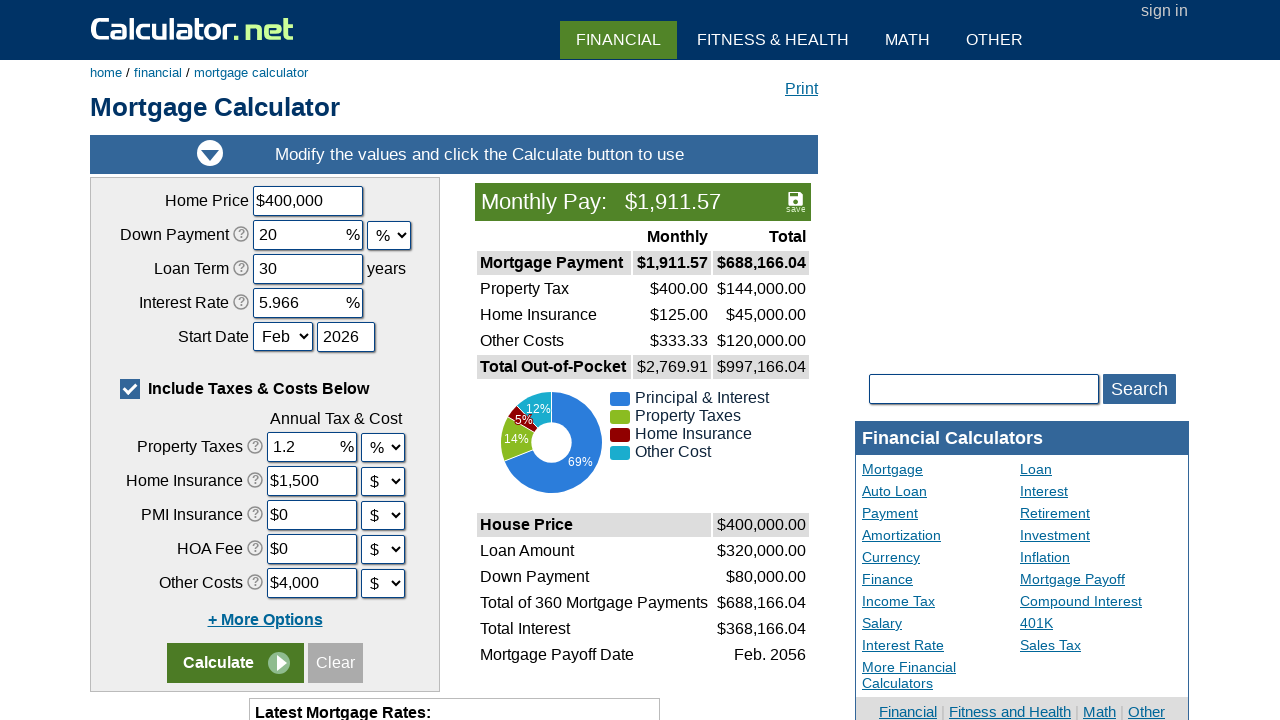

Verified checkbox is visible
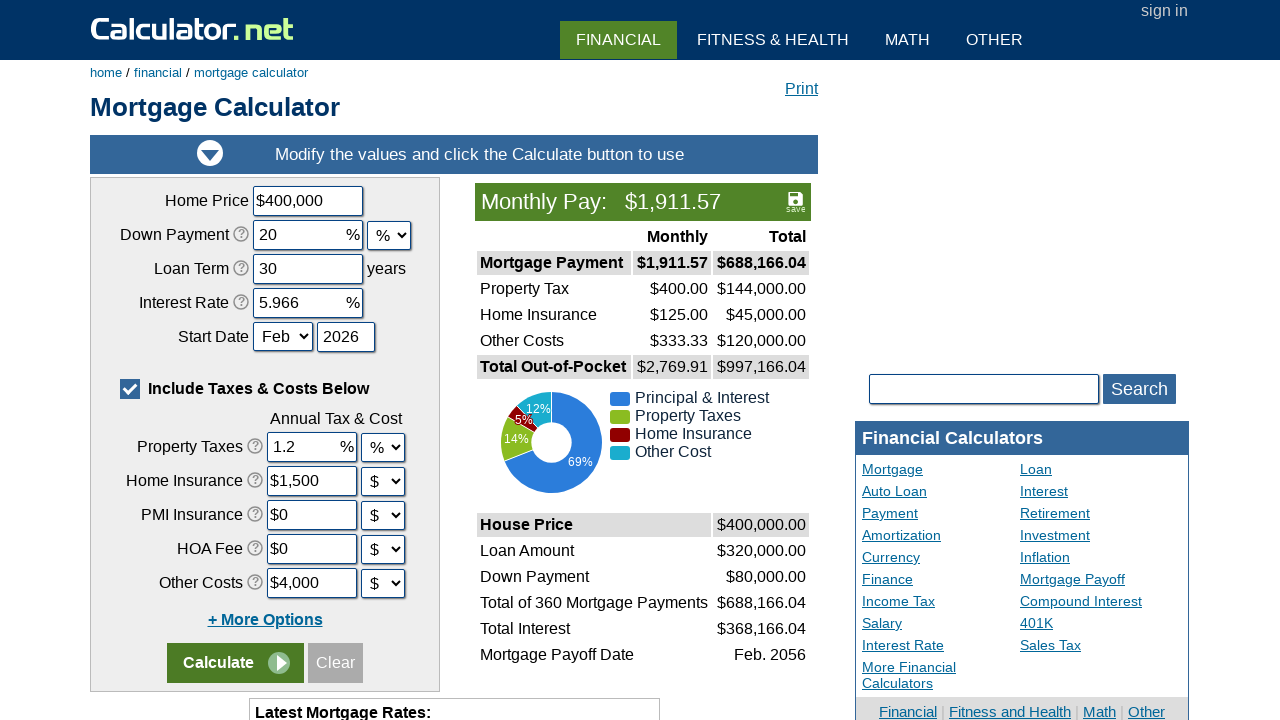

Verified checkbox is enabled
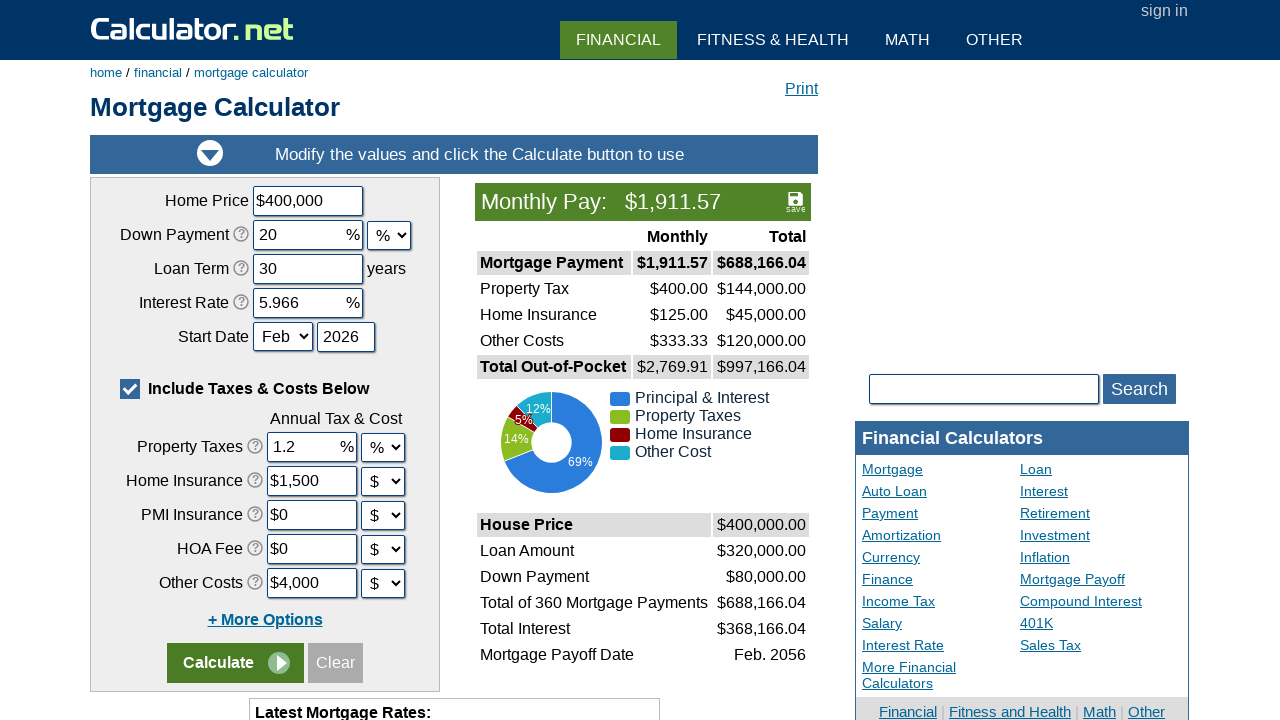

Located checkbox input element by XPath
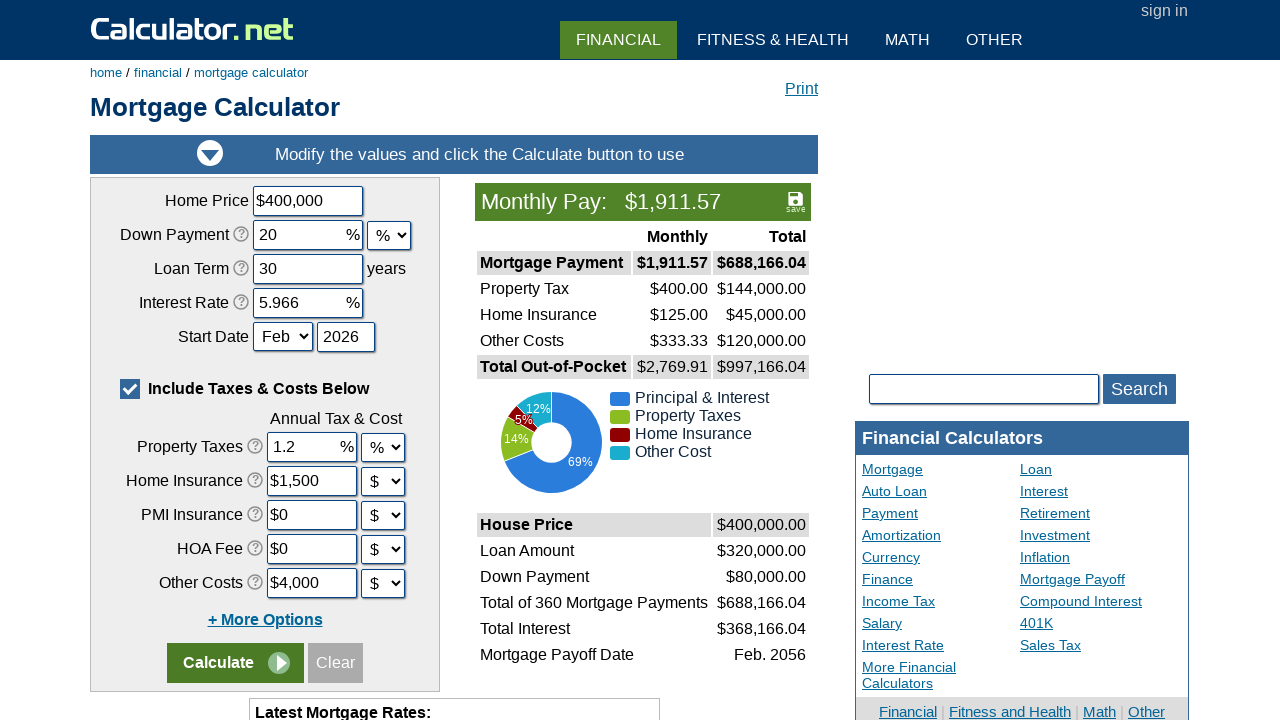

Checked initial checkbox state: True
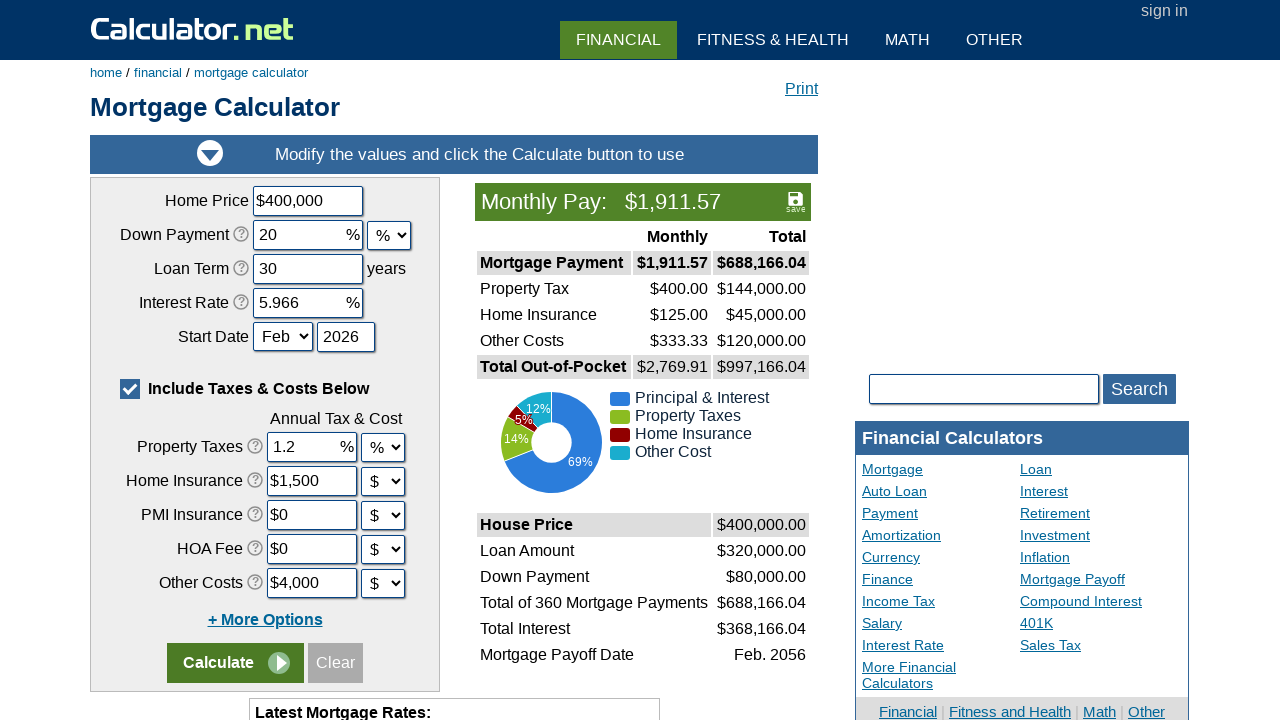

Clicked checkbox to toggle its state at (130, 389) on xpath=//*[@id='content']/div[4]/div/form/table/tbody/tr[6]/td/label/span
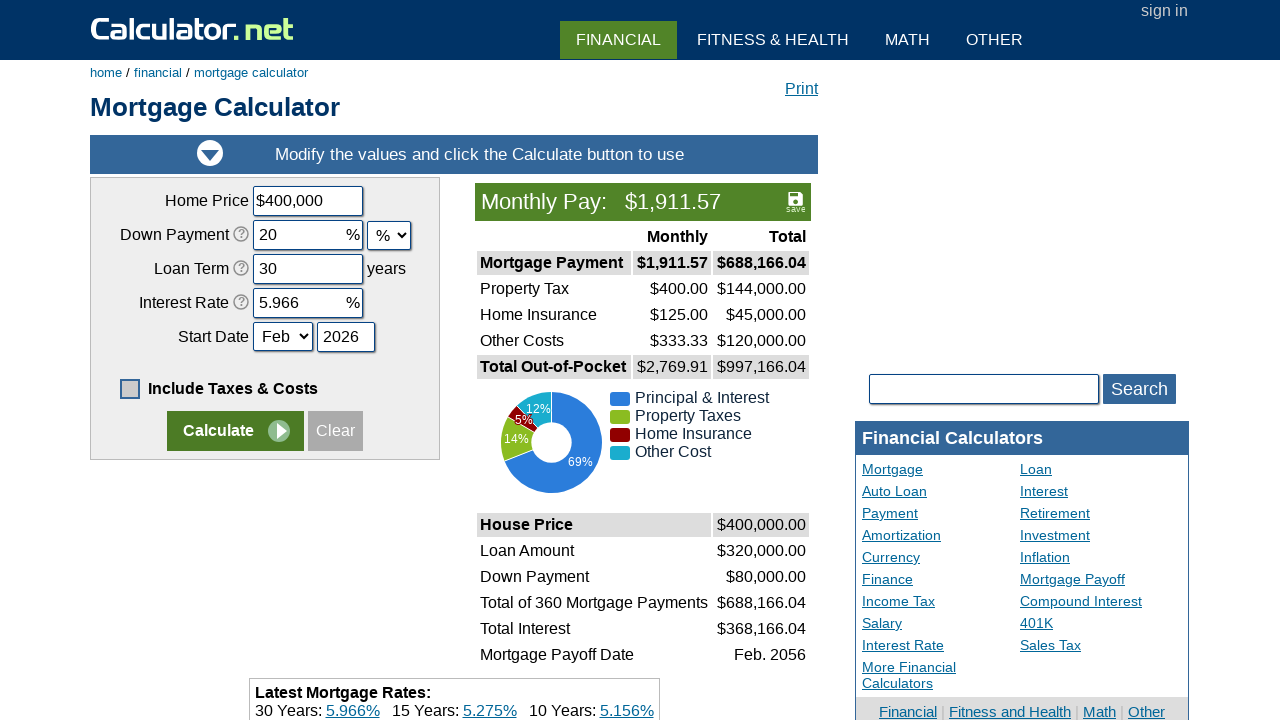

Verified final checkbox state: False
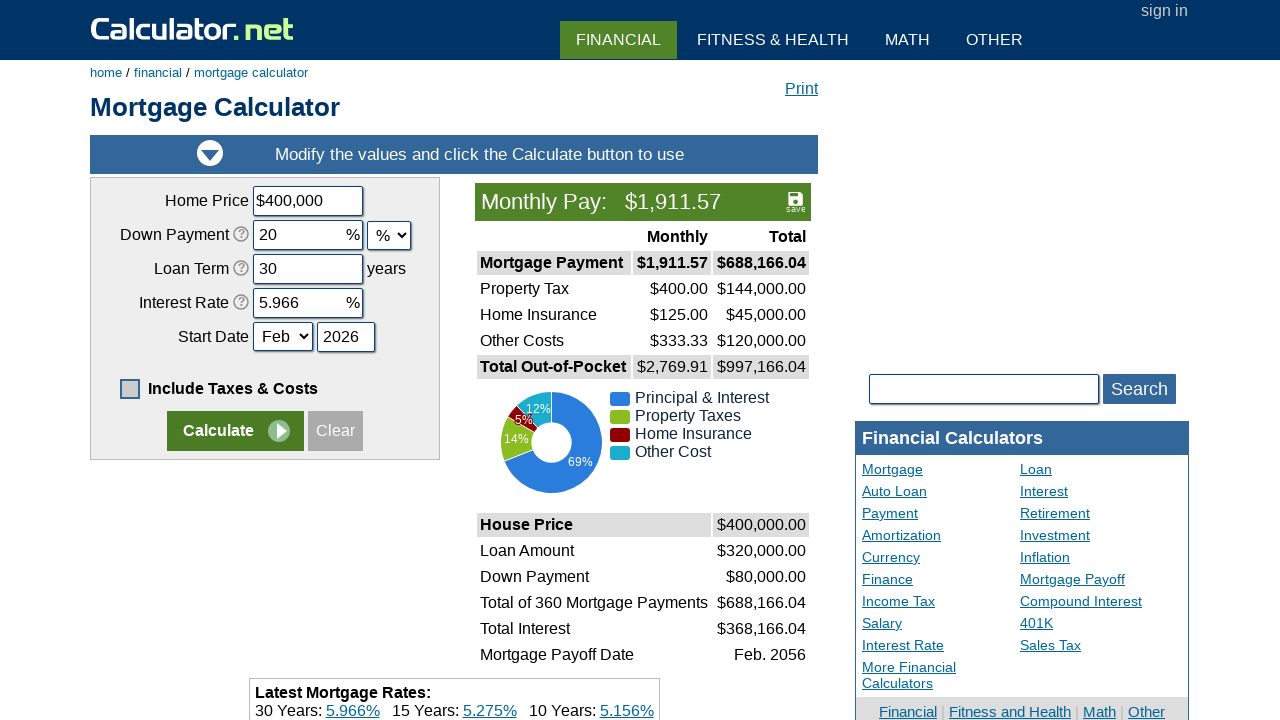

Confirmed checkbox state changed after click
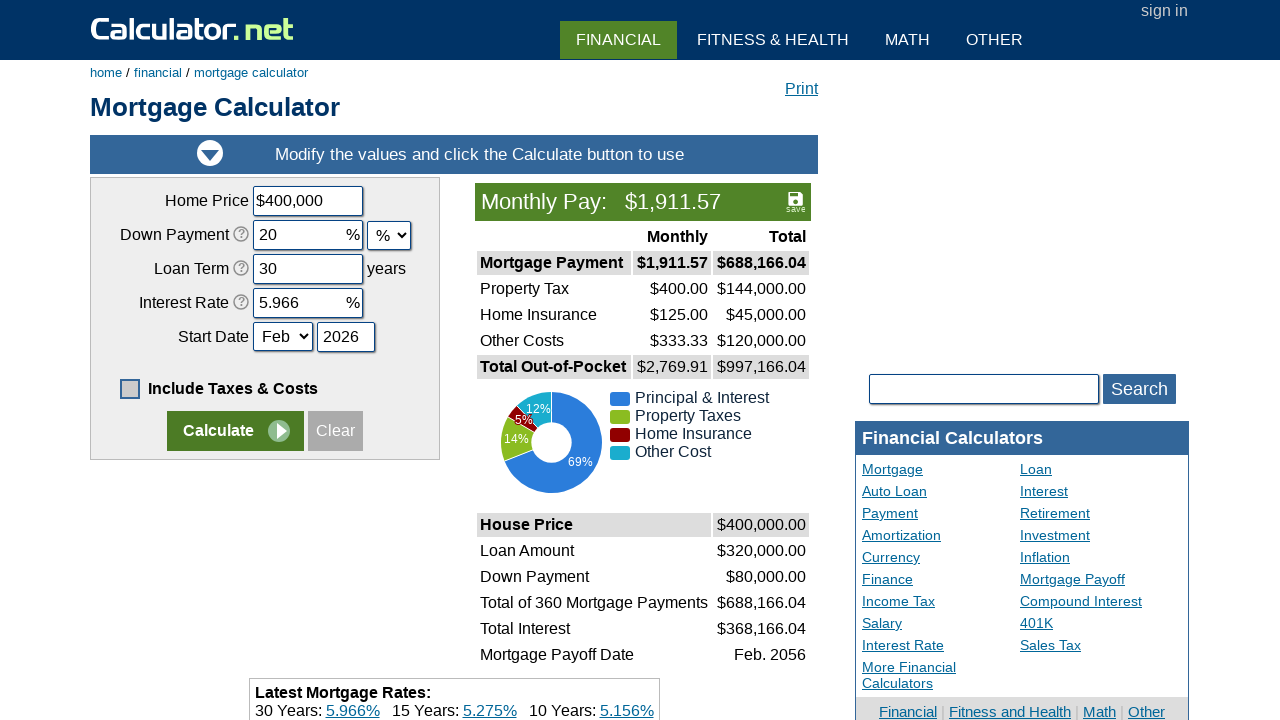

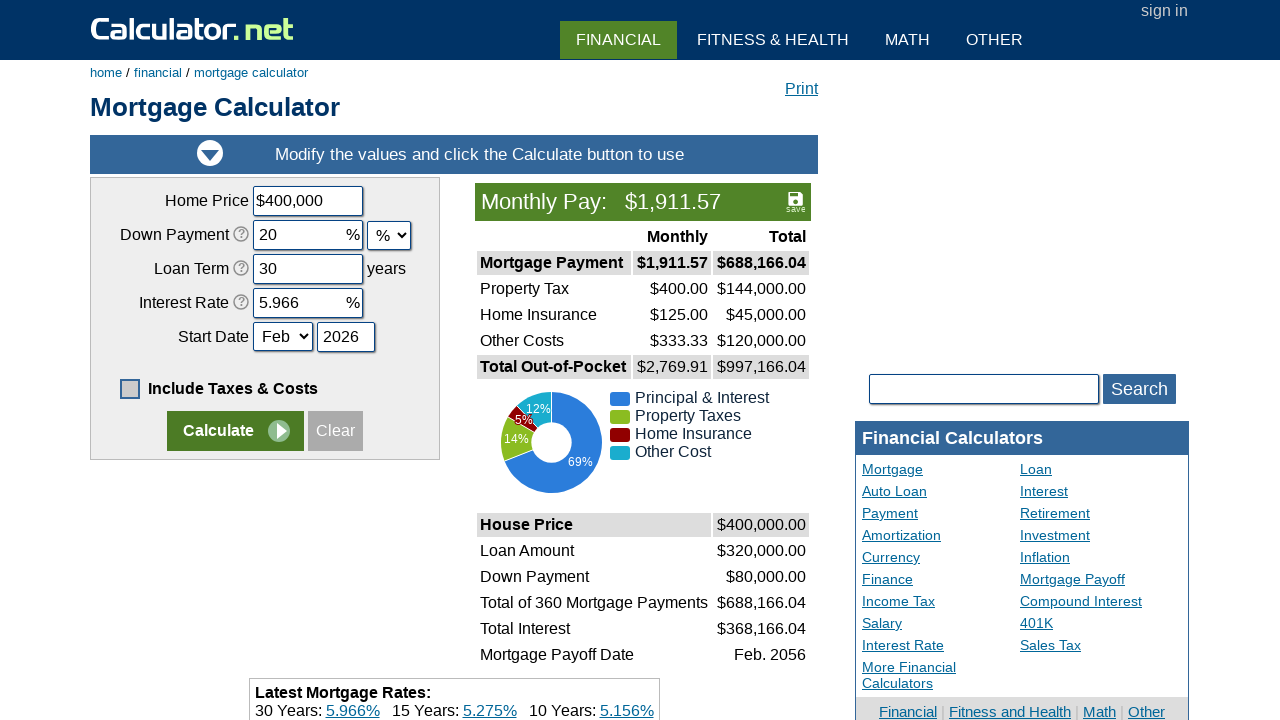